Tests un-marking items as complete by checking and then unchecking a todo item

Starting URL: https://demo.playwright.dev/todomvc

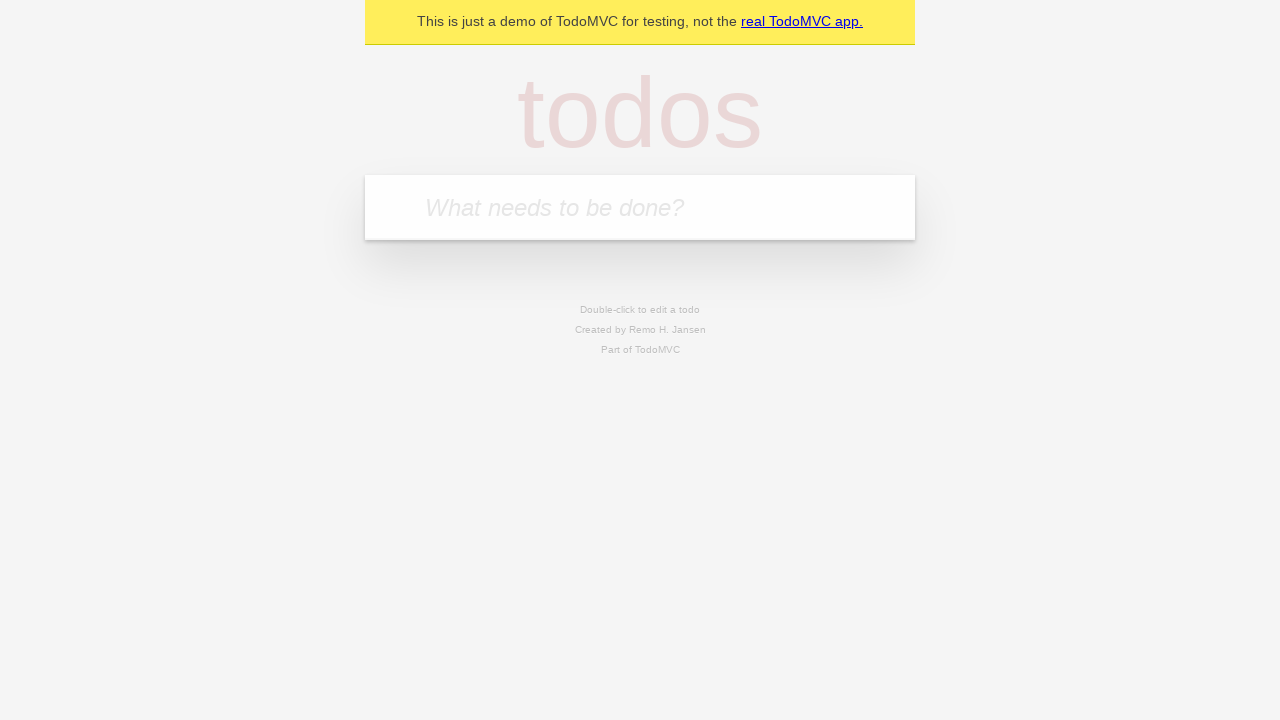

Filled todo input with 'buy some cheese' on internal:attr=[placeholder="What needs to be done?"i]
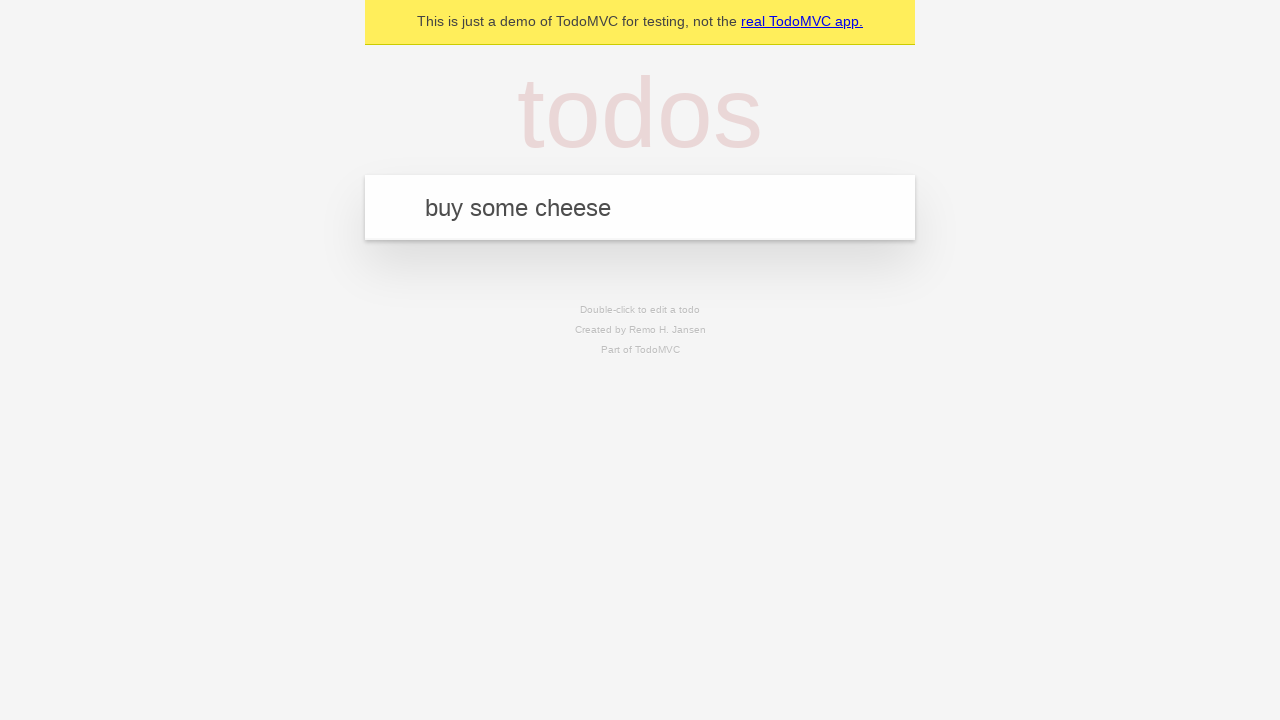

Pressed Enter to create first todo item on internal:attr=[placeholder="What needs to be done?"i]
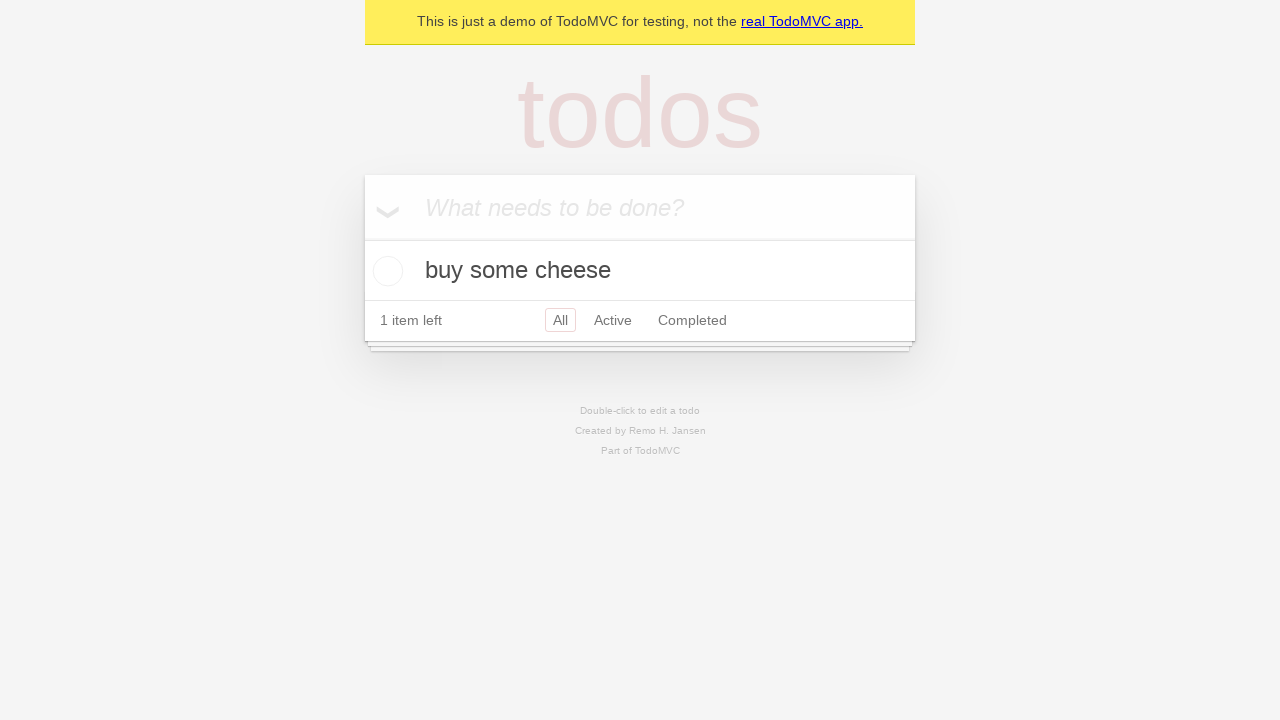

Filled todo input with 'feed the cat' on internal:attr=[placeholder="What needs to be done?"i]
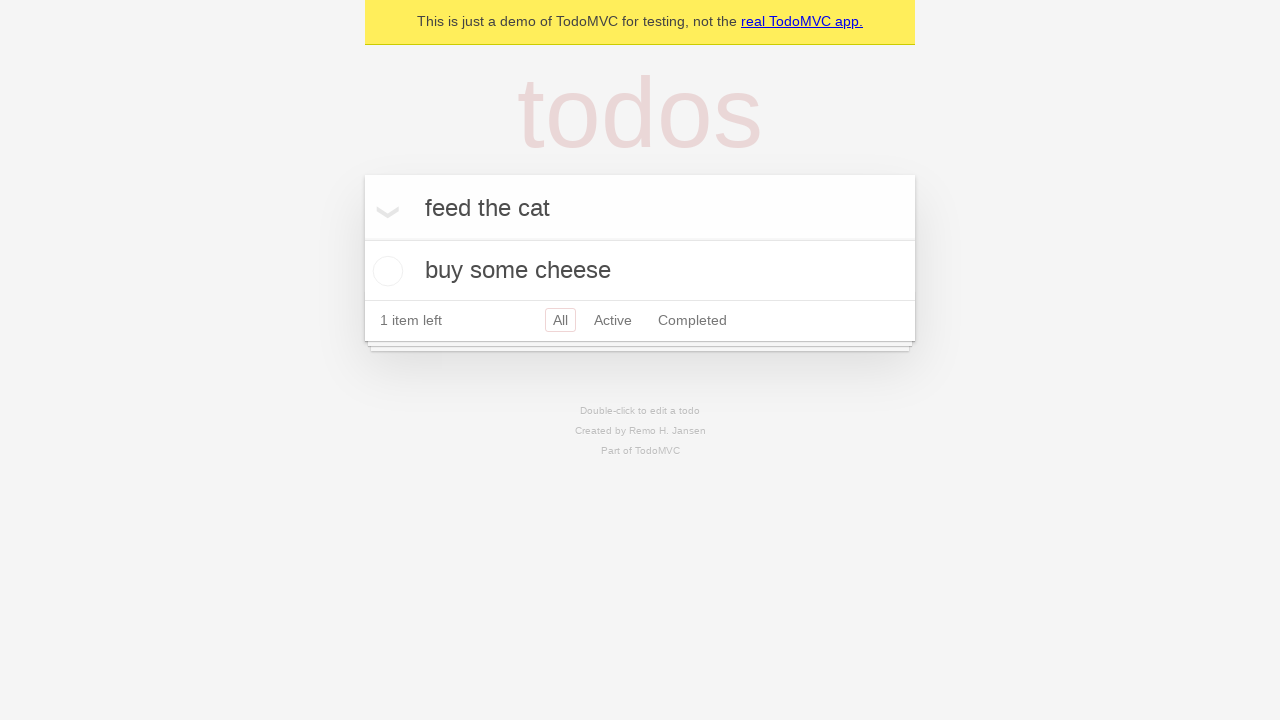

Pressed Enter to create second todo item on internal:attr=[placeholder="What needs to be done?"i]
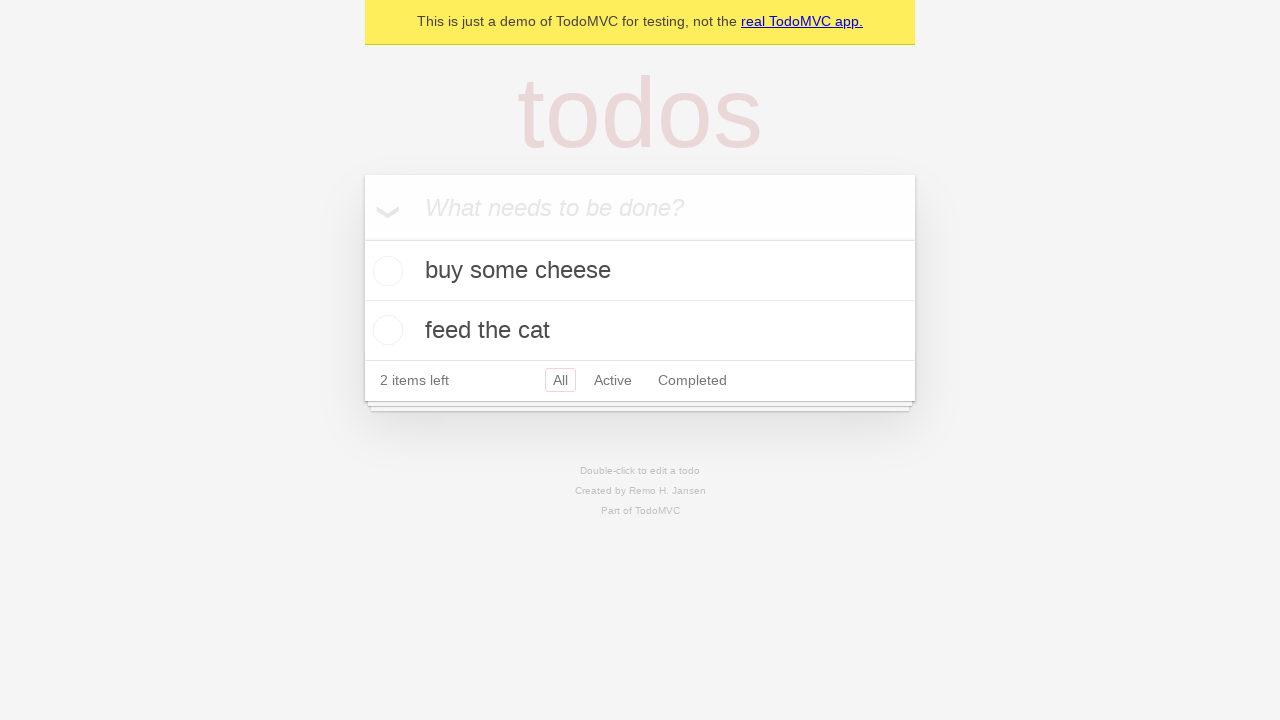

Located first todo item checkbox
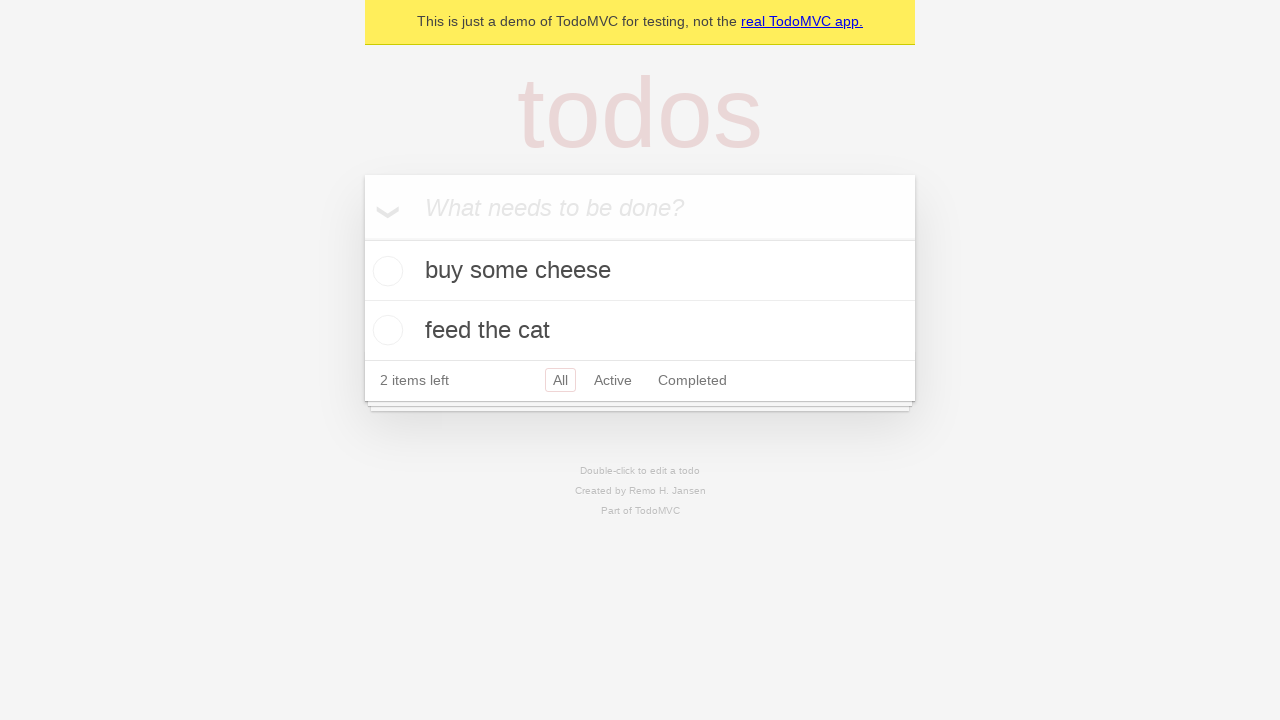

Checked first todo item to mark as complete at (385, 271) on internal:testid=[data-testid="todo-item"s] >> nth=0 >> internal:role=checkbox
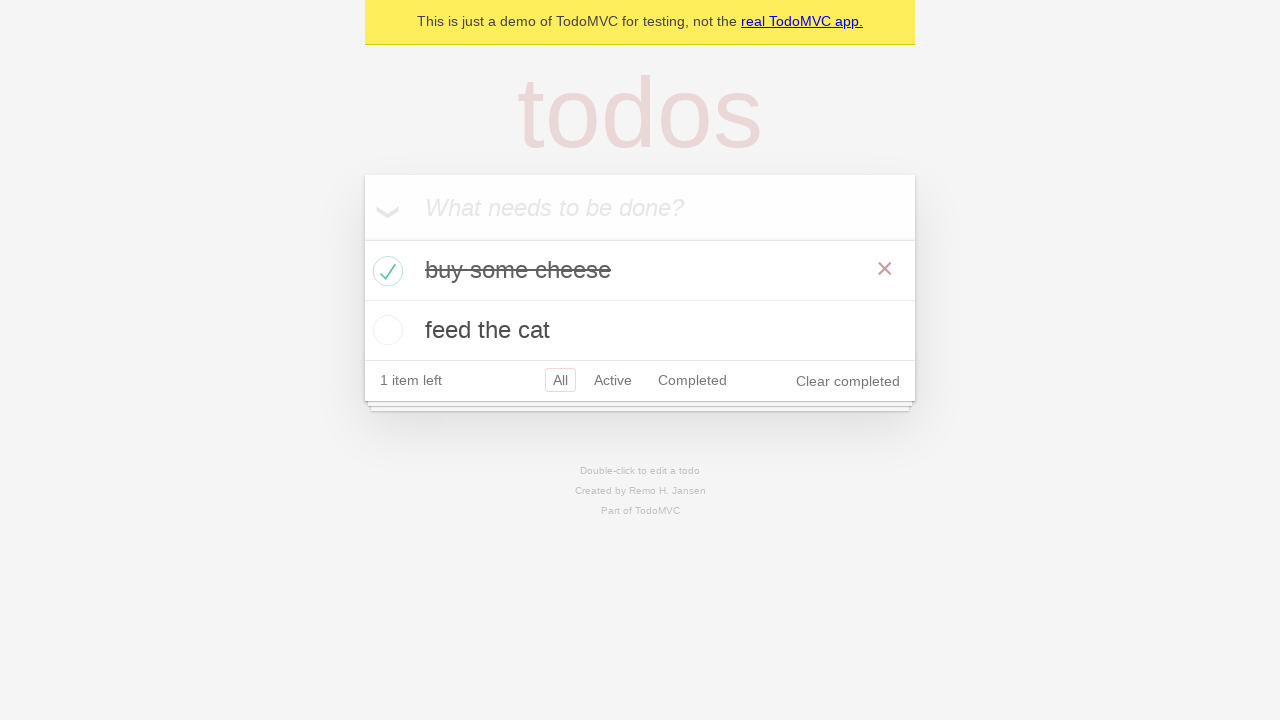

Unchecked first todo item to mark as incomplete at (385, 271) on internal:testid=[data-testid="todo-item"s] >> nth=0 >> internal:role=checkbox
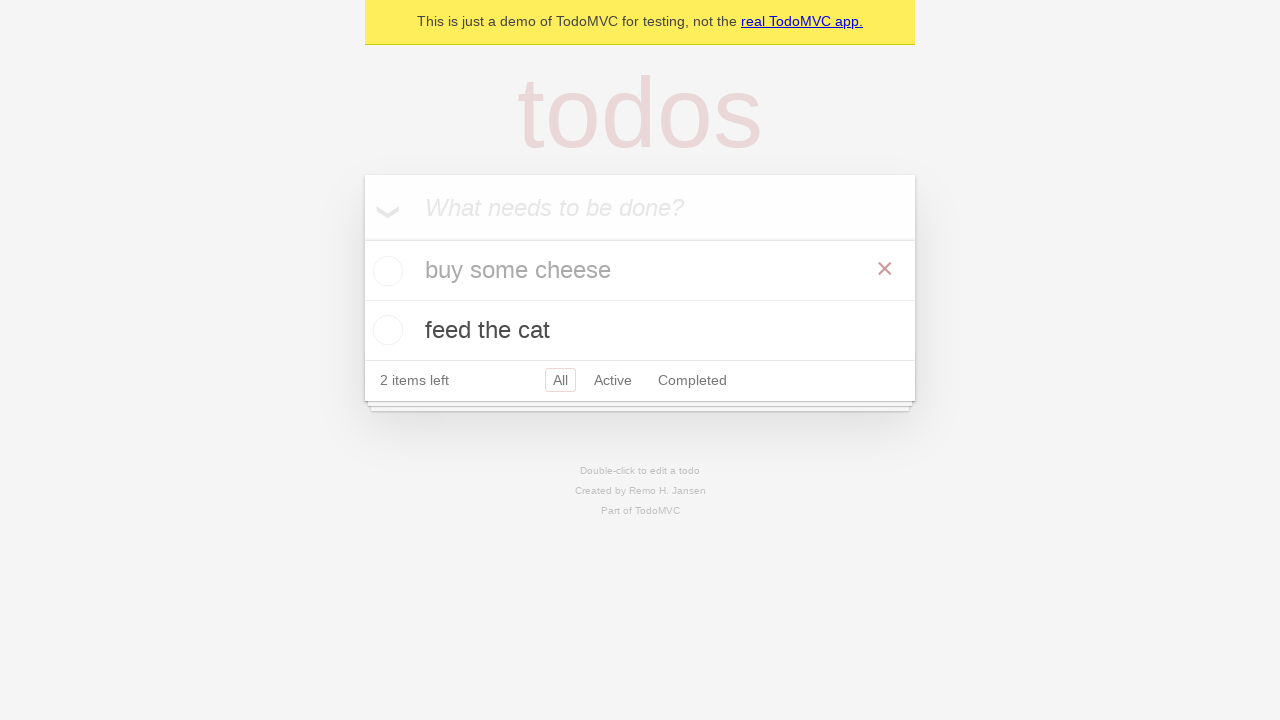

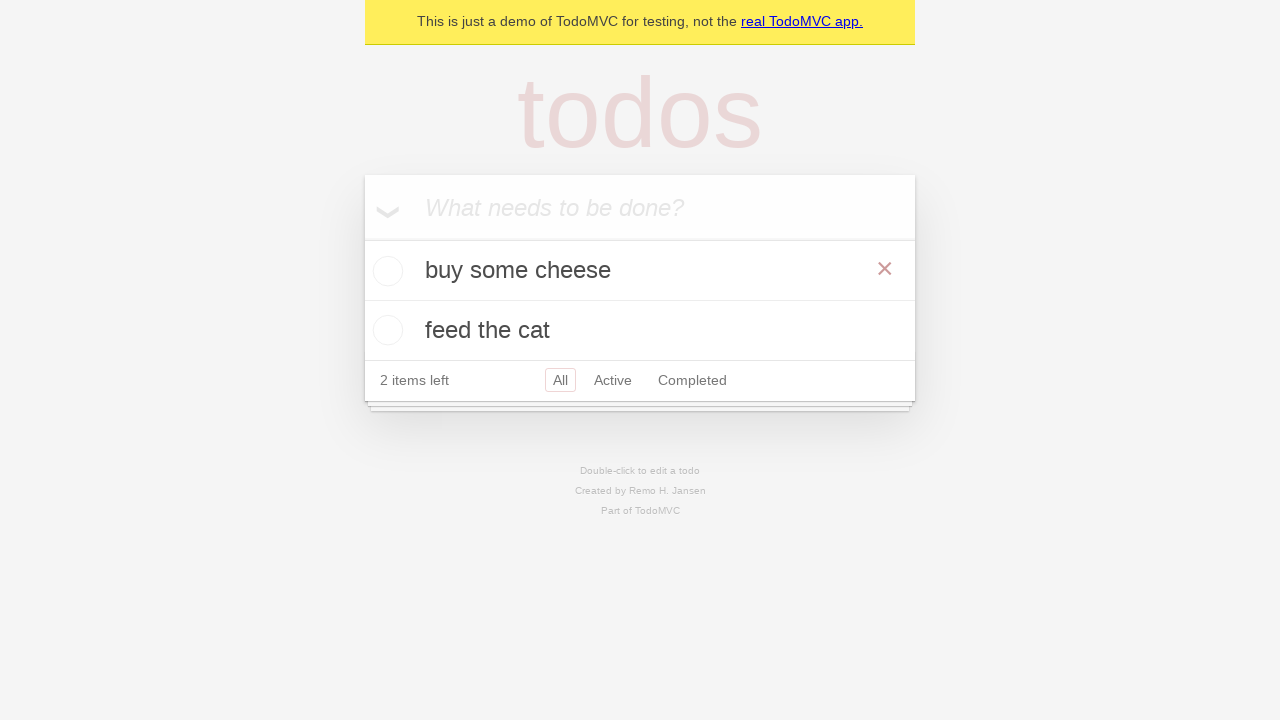